Tests navigation to the Geolocation page by clicking its link and verifying the URL, title, and heading

Starting URL: https://bonigarcia.dev/selenium-webdriver-java/

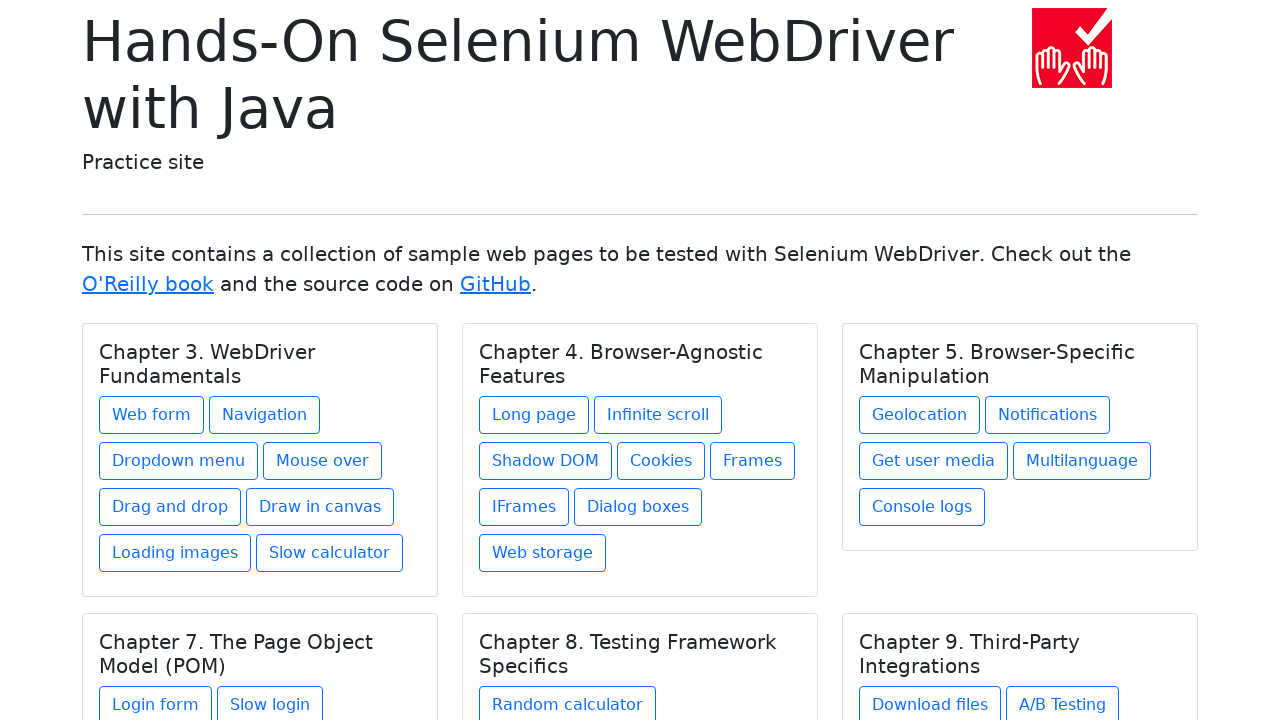

Clicked on Geolocation link at (920, 415) on xpath=//*[text()='Geolocation']
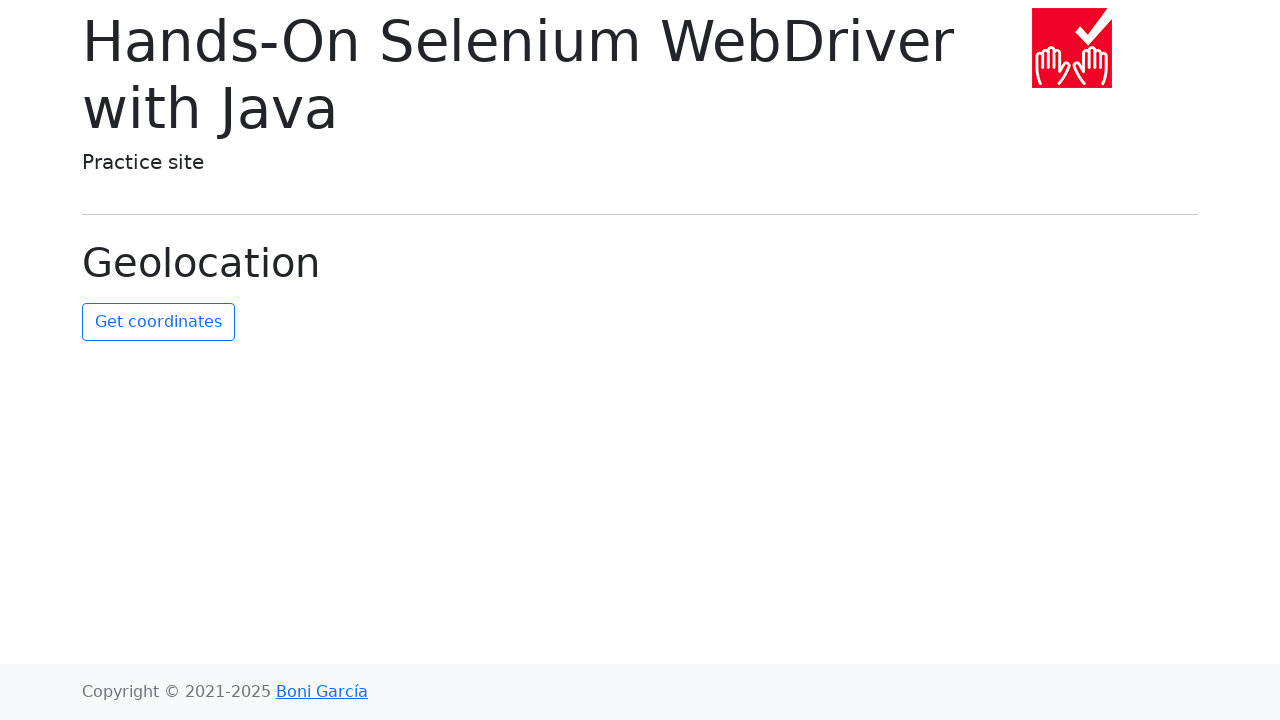

Verified URL changed to Geolocation page
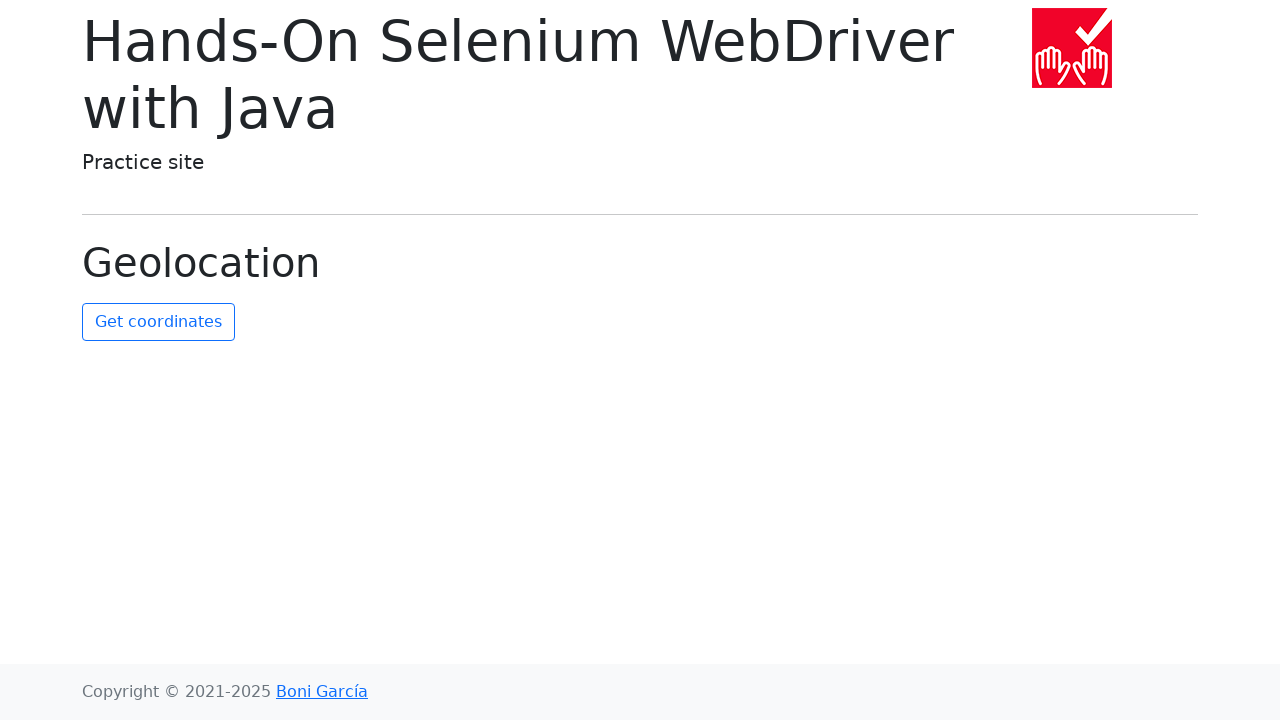

Located Geolocation page heading element
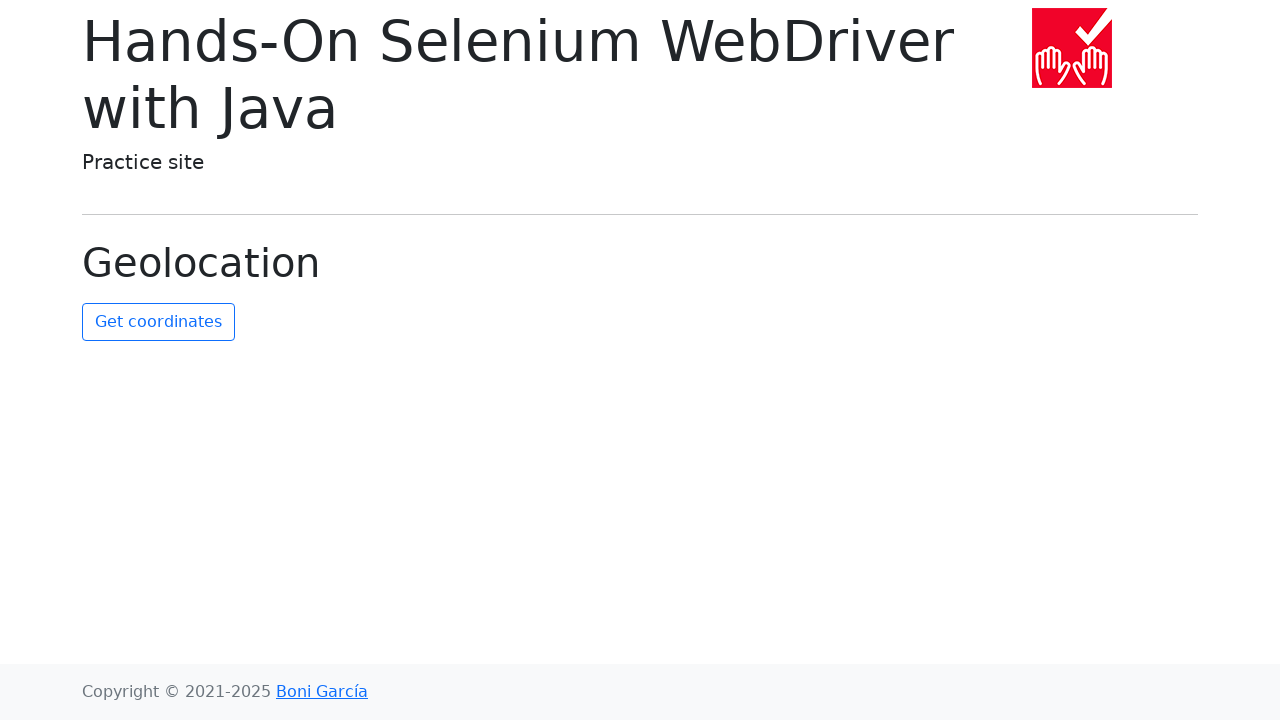

Verified page heading text is 'Geolocation'
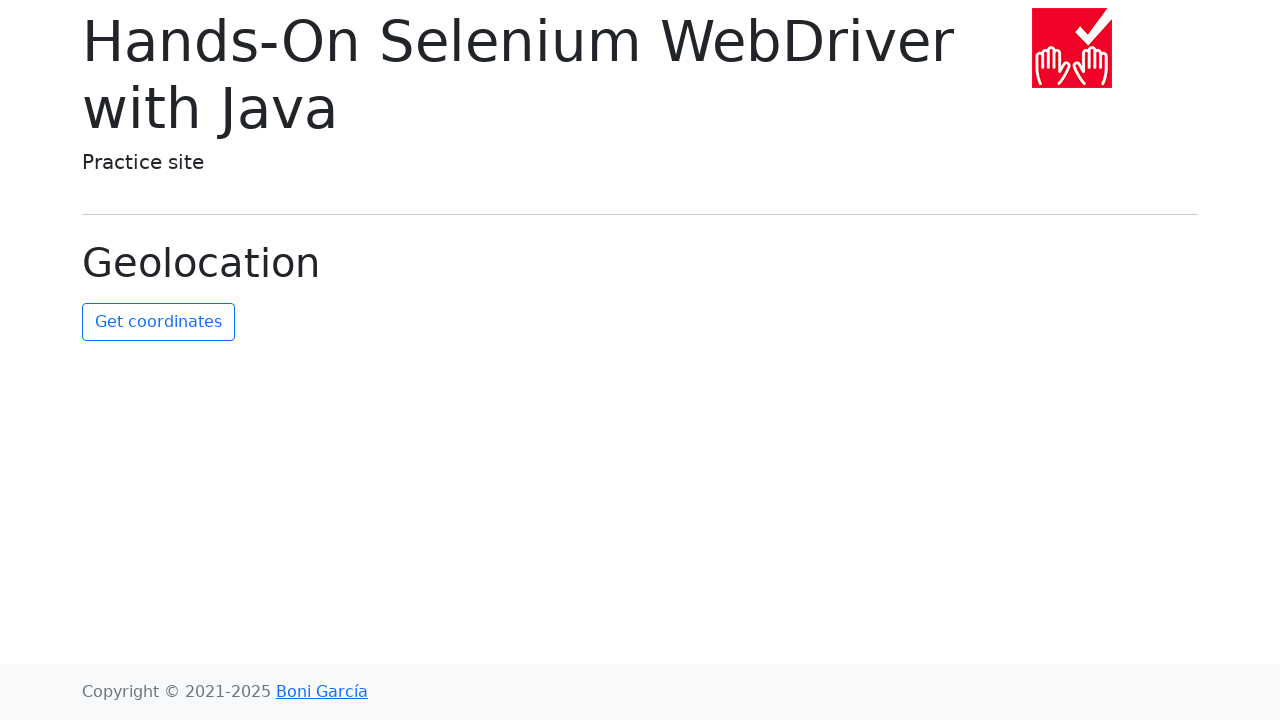

Verified browser title is 'Hands-On Selenium WebDriver with Java'
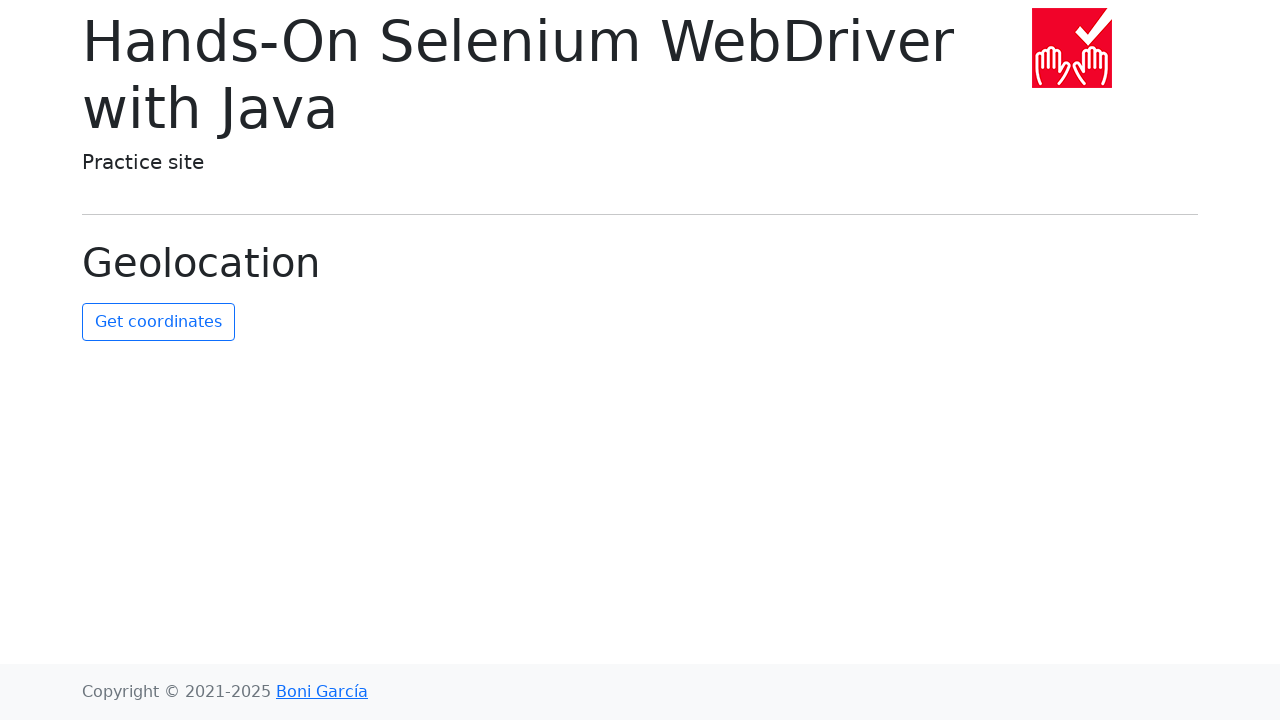

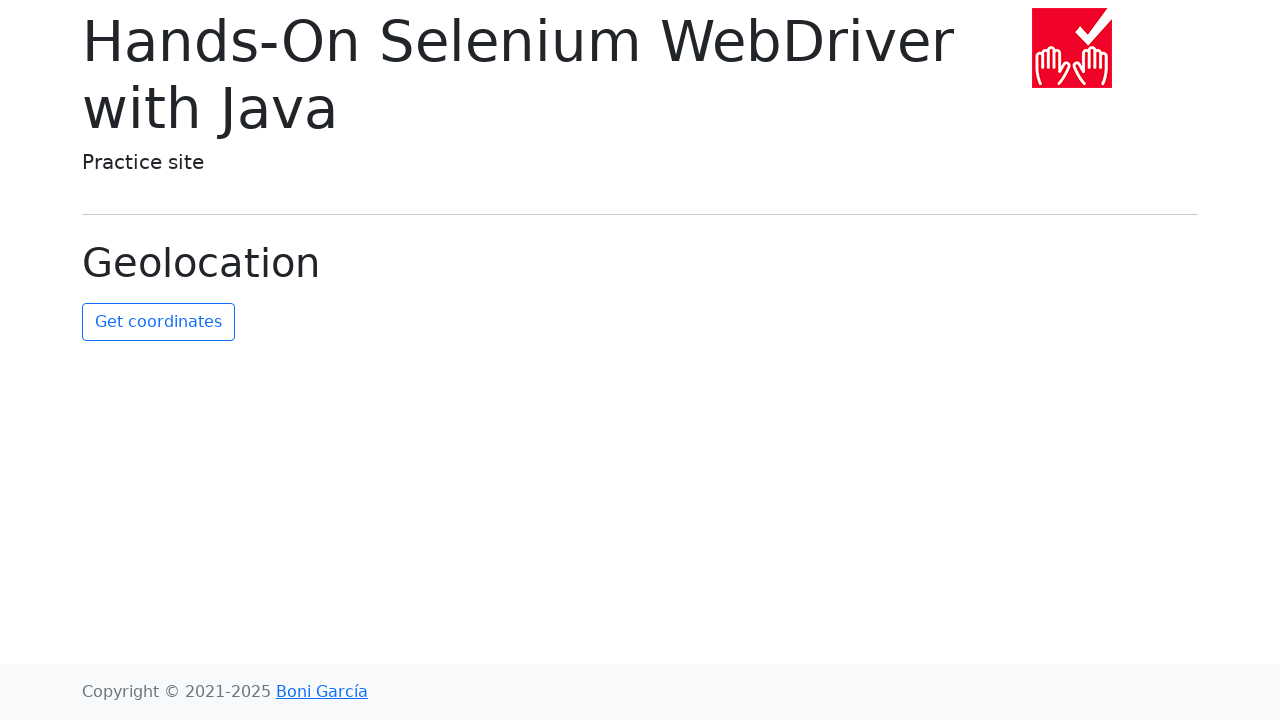